Tests JavaScript alert handling by clicking a button that triggers an alert and then accepting the alert dialog

Starting URL: https://demoqa.com/alerts

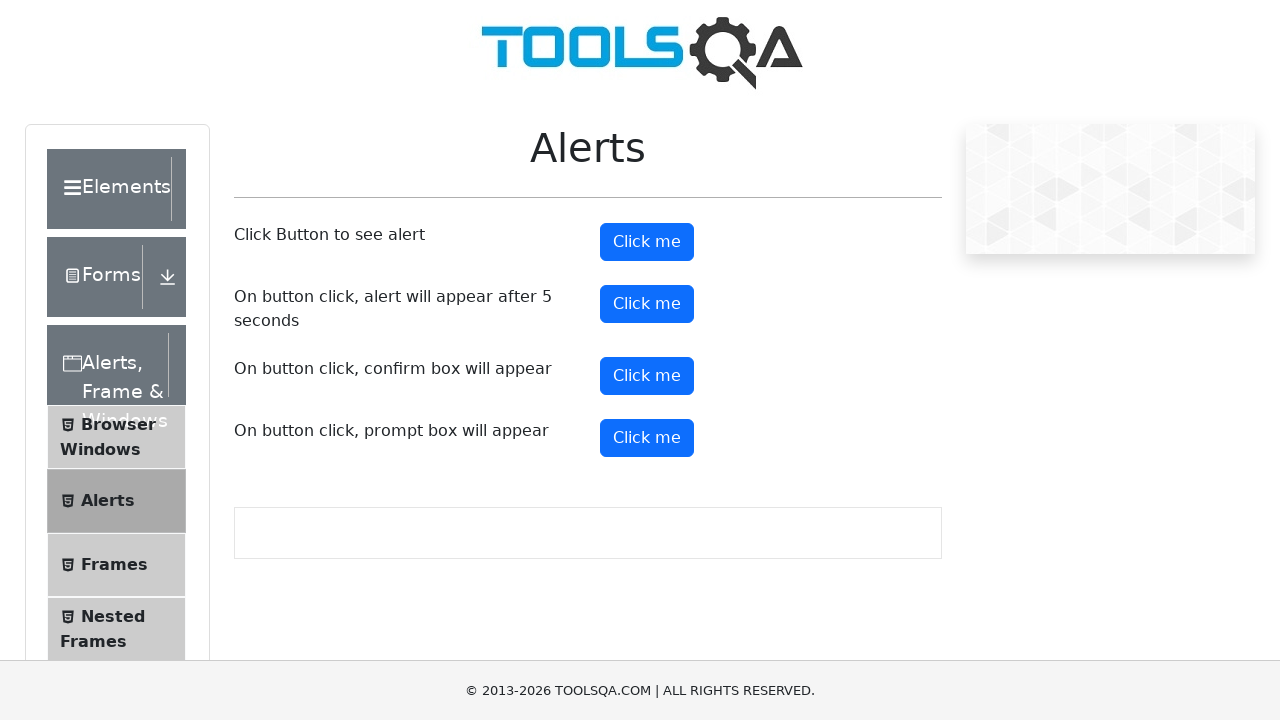

Clicked button to trigger JavaScript alert at (647, 242) on xpath=//div[@id='javascriptAlertsWrapper']/div[1]/div[2]/button
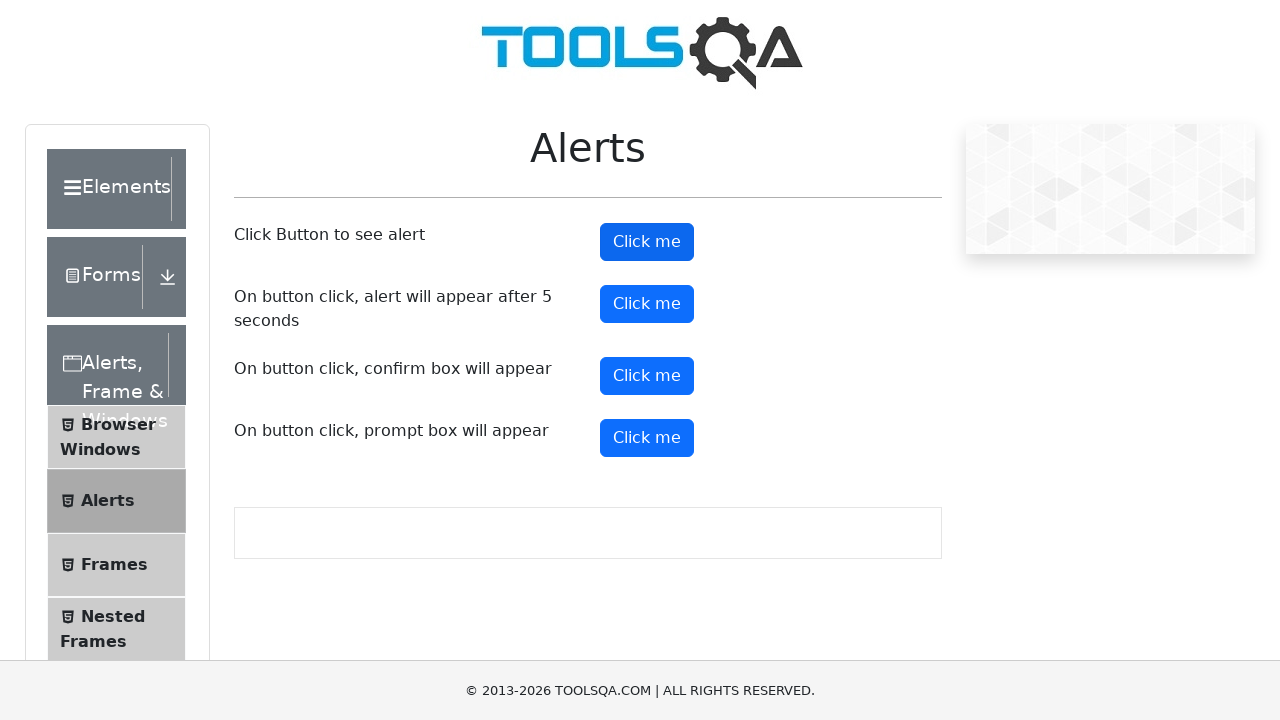

Set up initial dialog handler to accept alerts
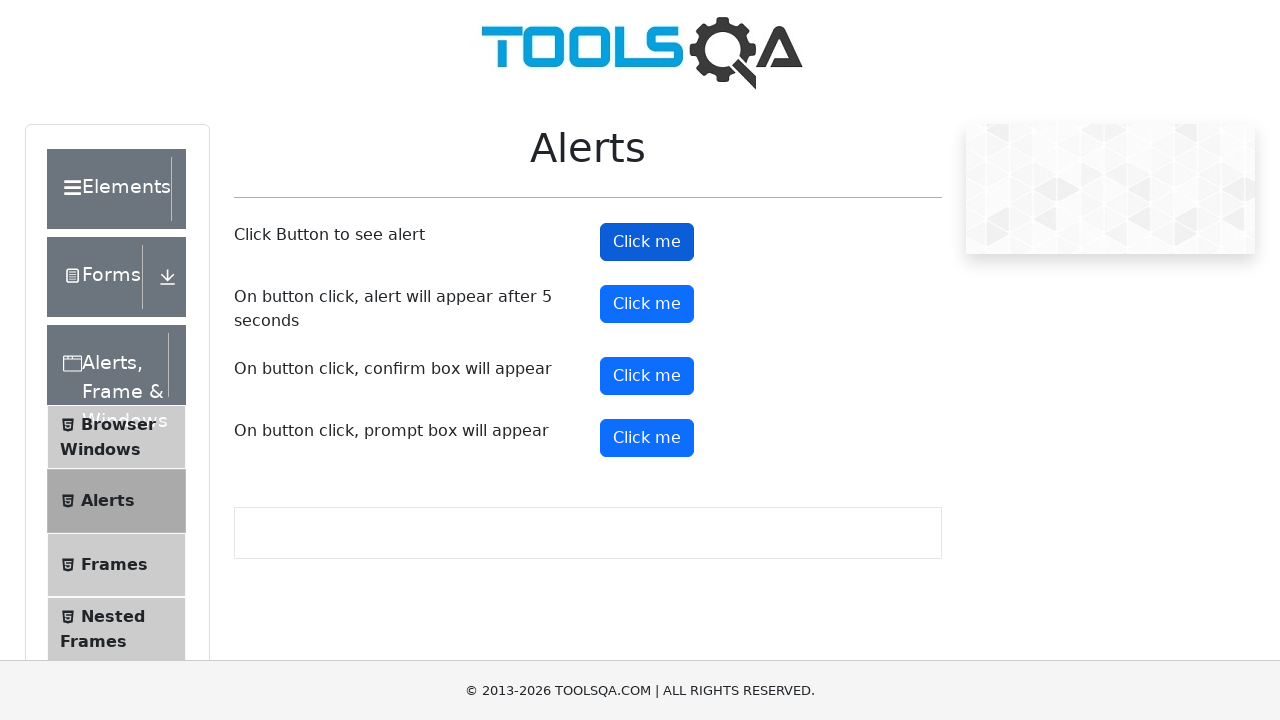

Evaluated JavaScript to initialize alertHandled flag
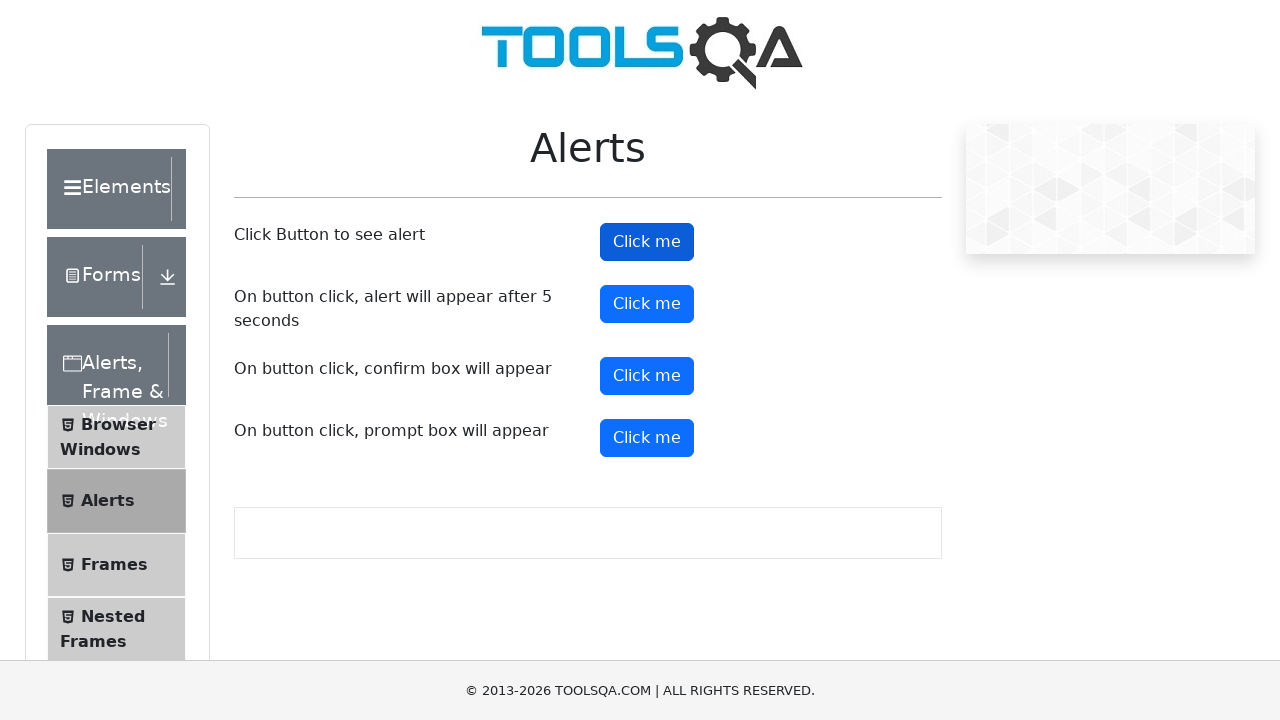

Set up dialog handler to print alert message and accept
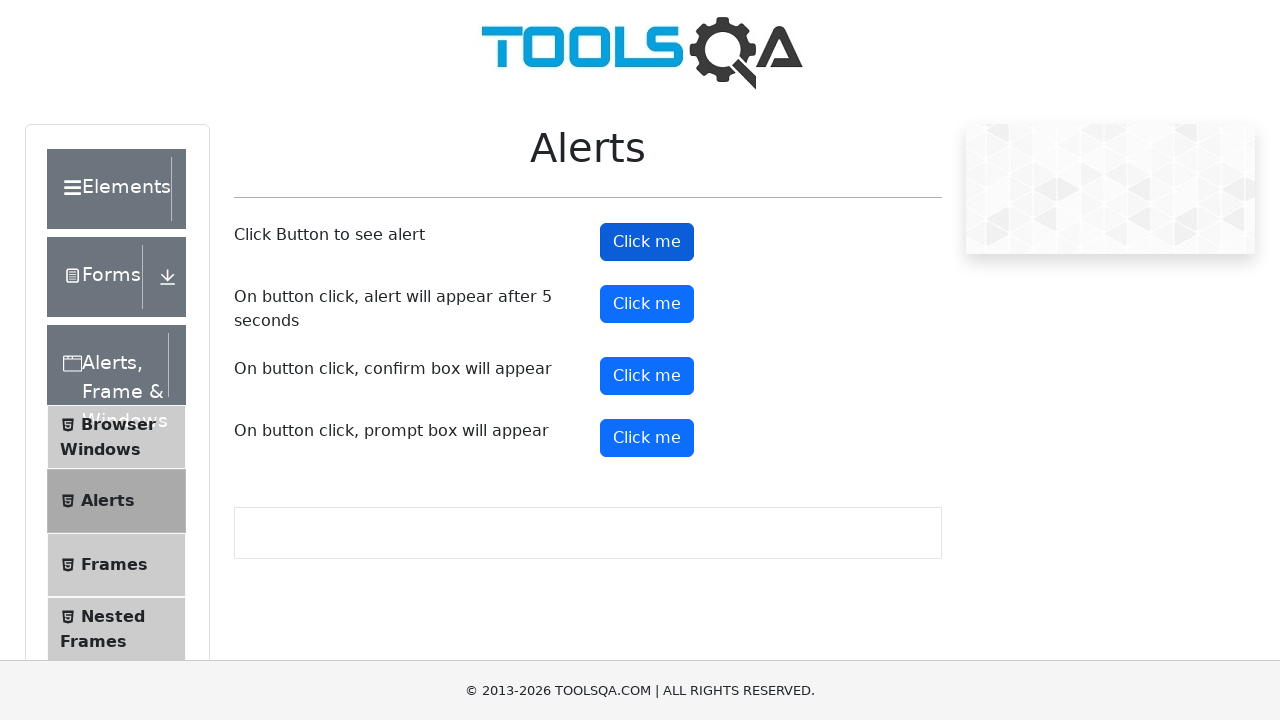

Clicked alert button and accepted the JavaScript alert dialog at (647, 242) on xpath=//div[@id='javascriptAlertsWrapper']/div[1]/div[2]/button
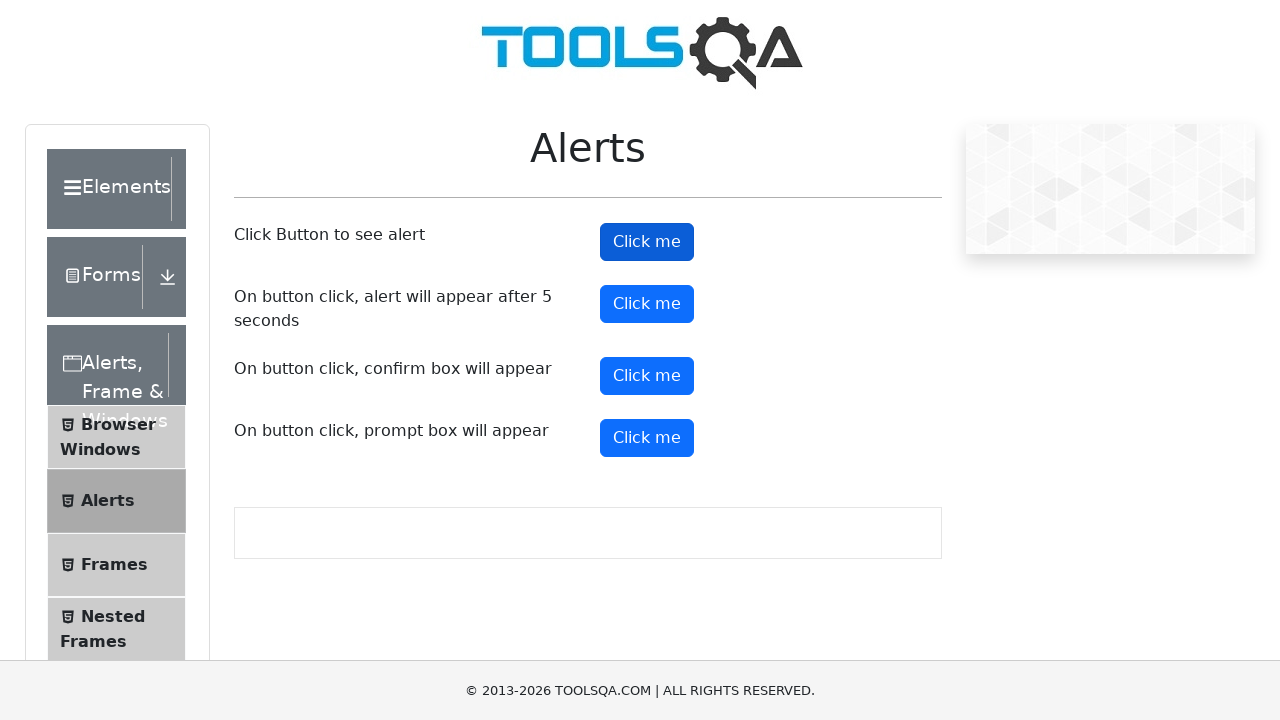

Waited 500ms to ensure alert was fully handled
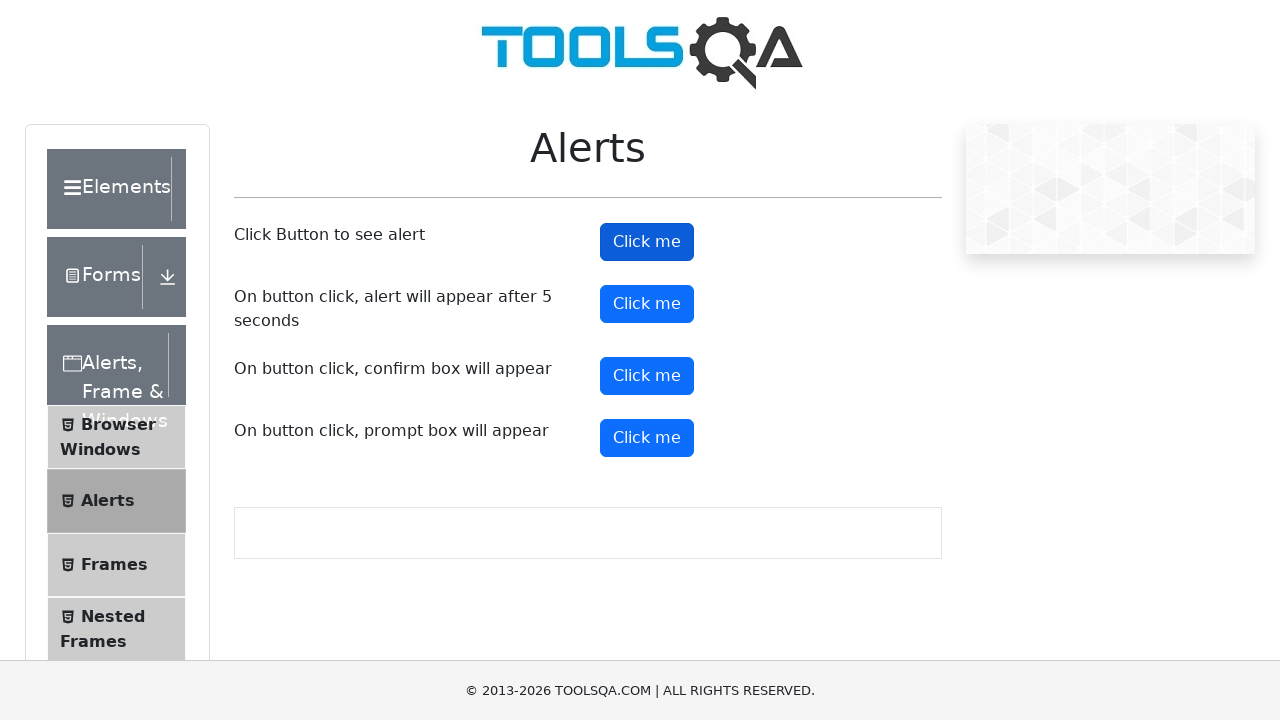

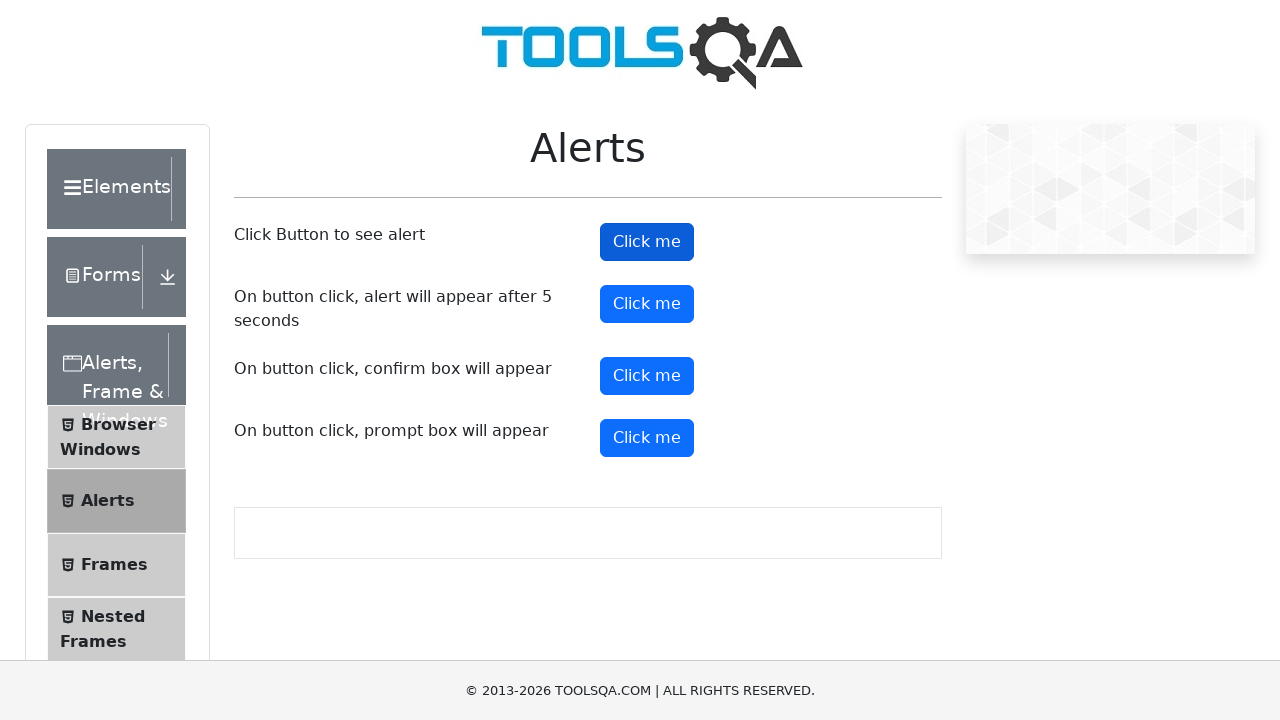